Tests select dropdown functionality by selecting an option by value and verifying the selection

Starting URL: https://getbootstrap.com/docs/5.0/forms/select/

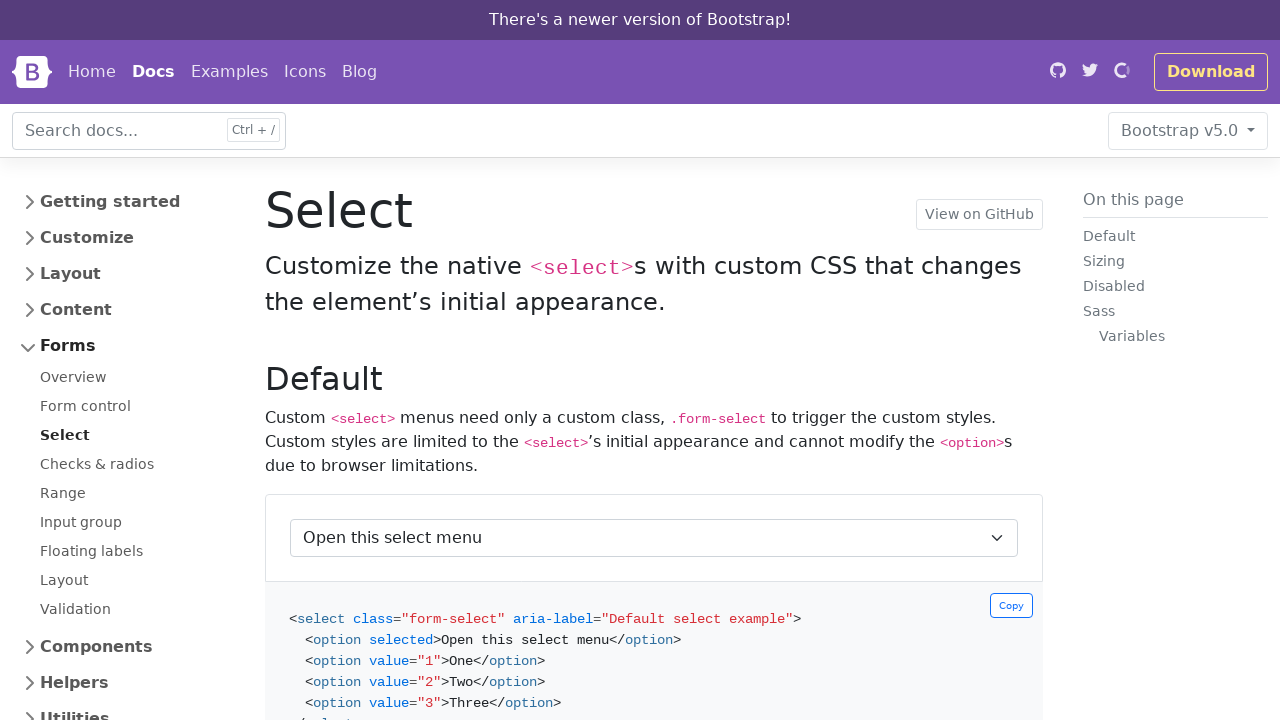

Located first select dropdown element with class 'form-select'
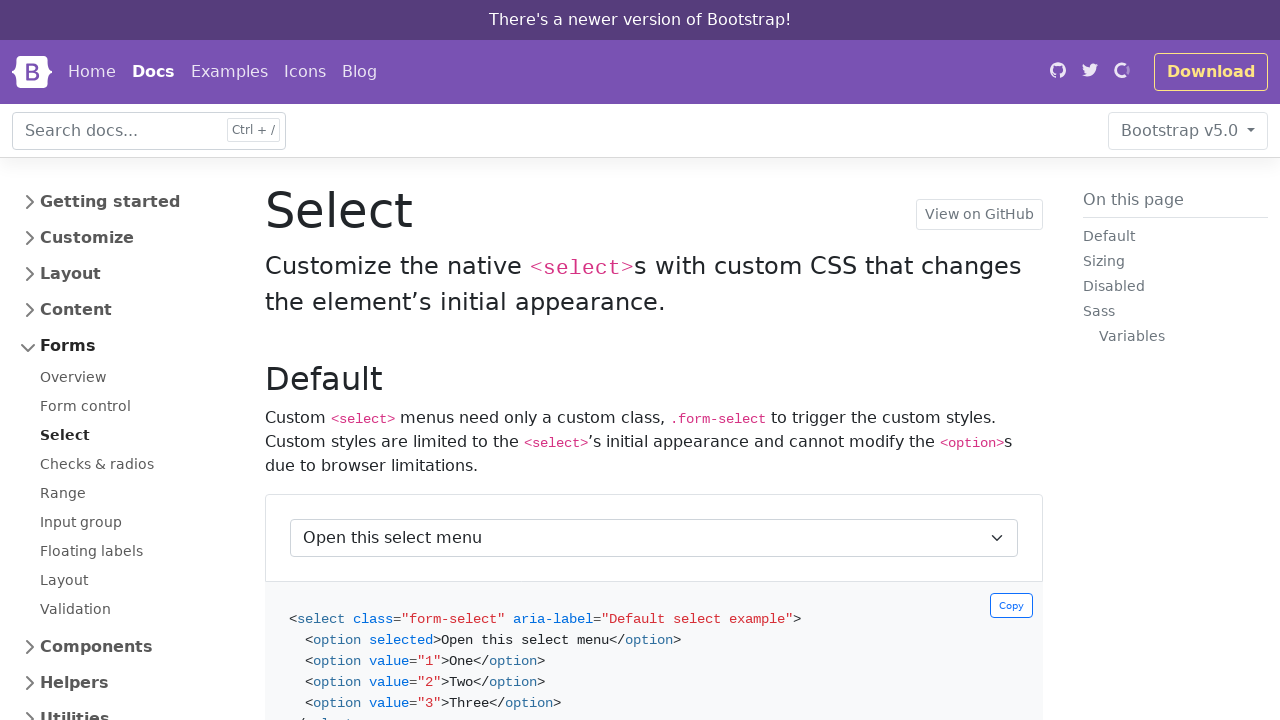

Selected option with value '1' from dropdown on (//select[@class='form-select'])[1]
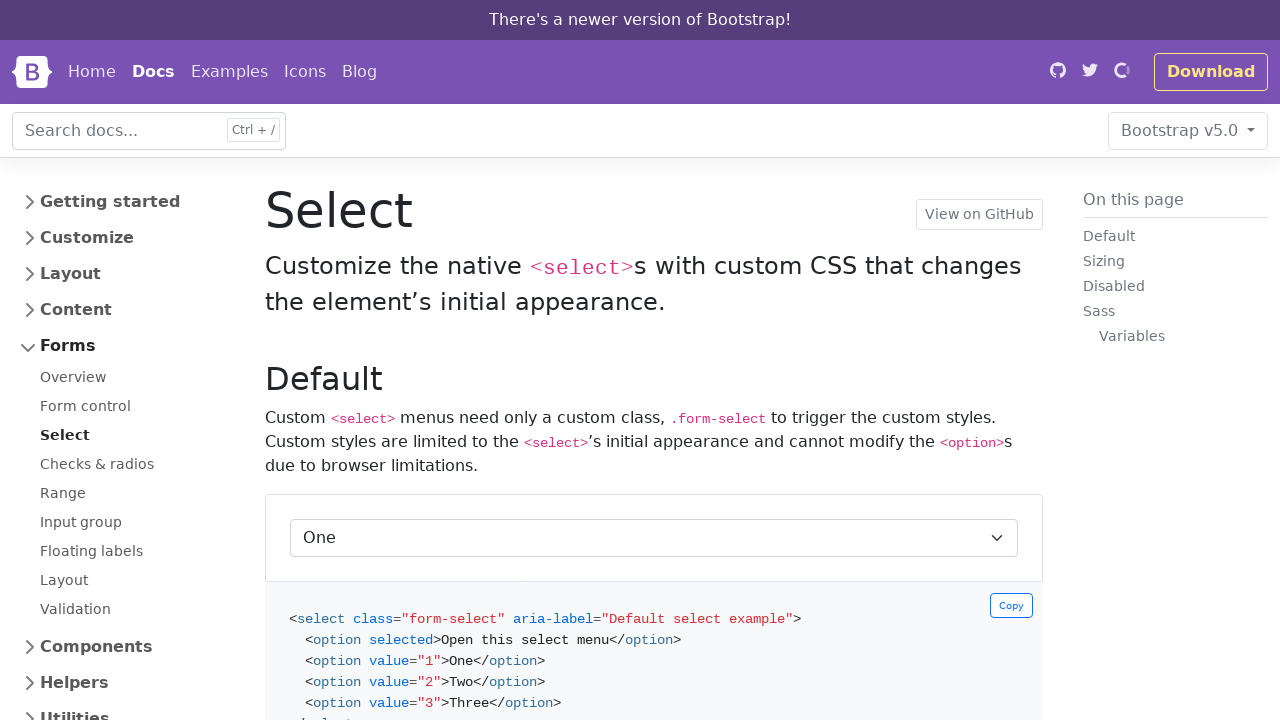

Waited 500ms for selection to be verified
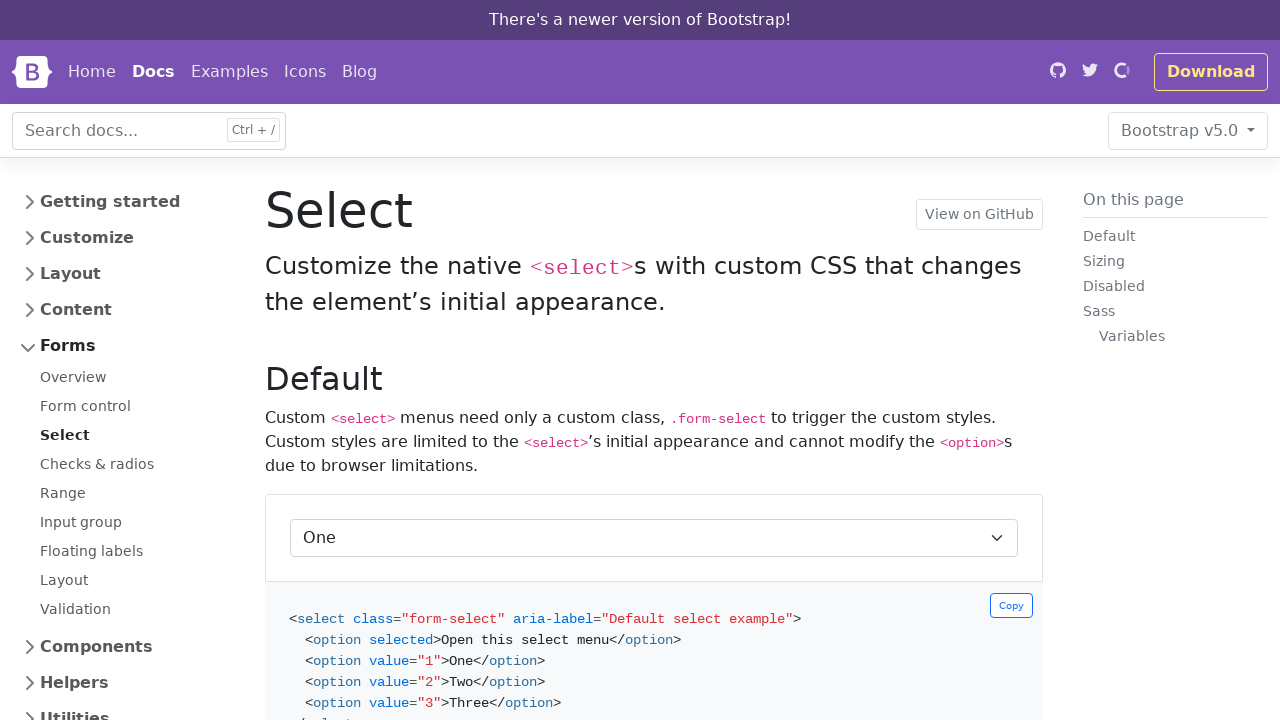

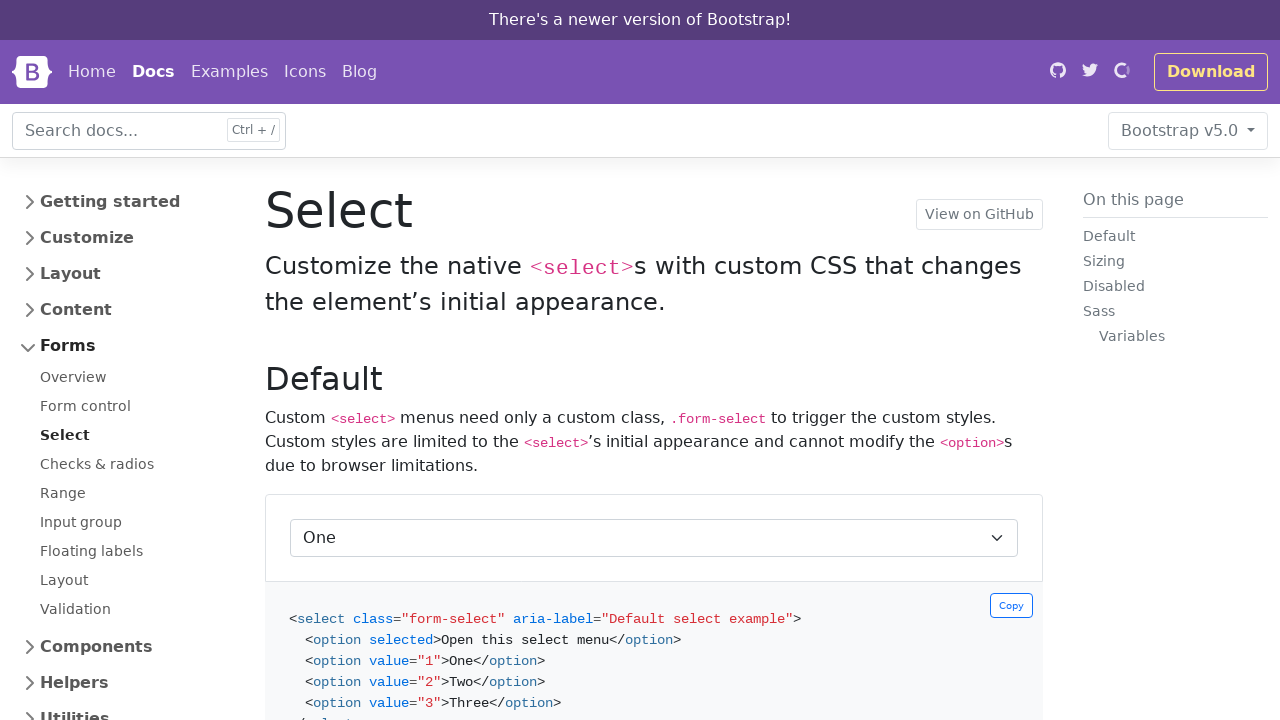